Navigates to an LMS website, clicks on "All Courses" link, verifies the page title contains "All Courses", and counts the number of courses displayed on the page

Starting URL: https://alchemy.hguy.co/lms/

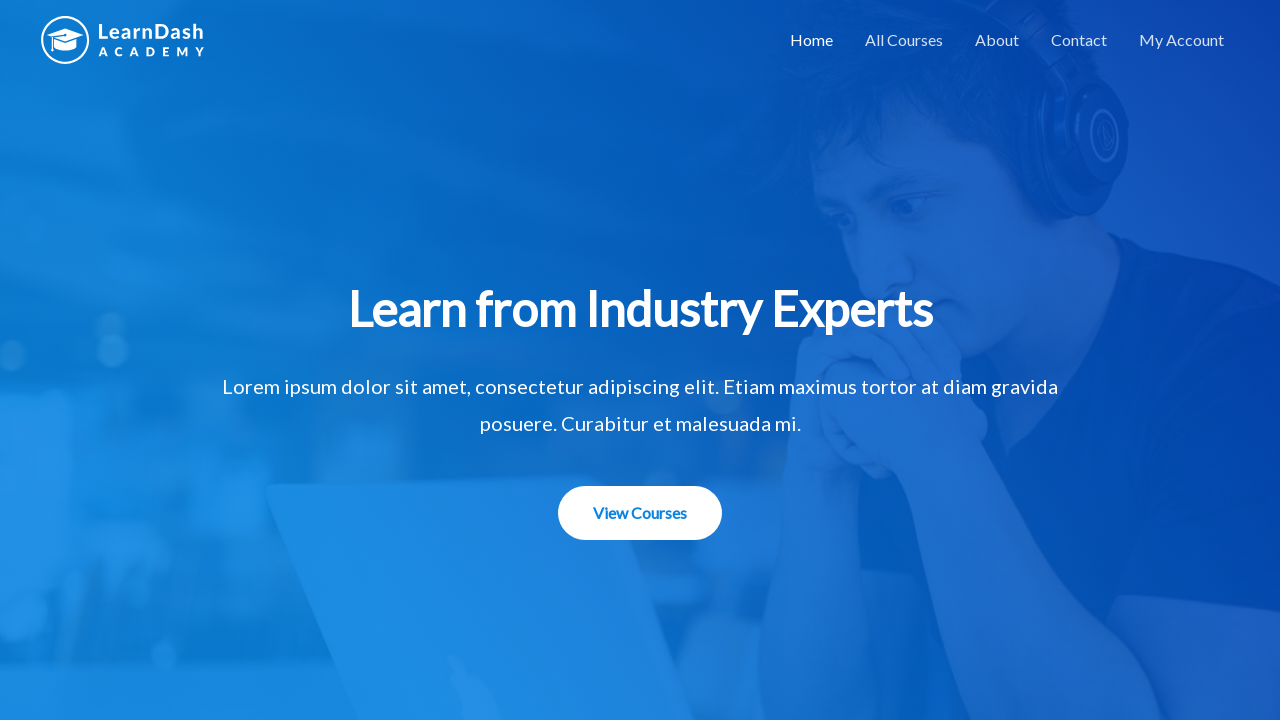

Clicked on 'All Courses' link at (904, 40) on text=All Courses
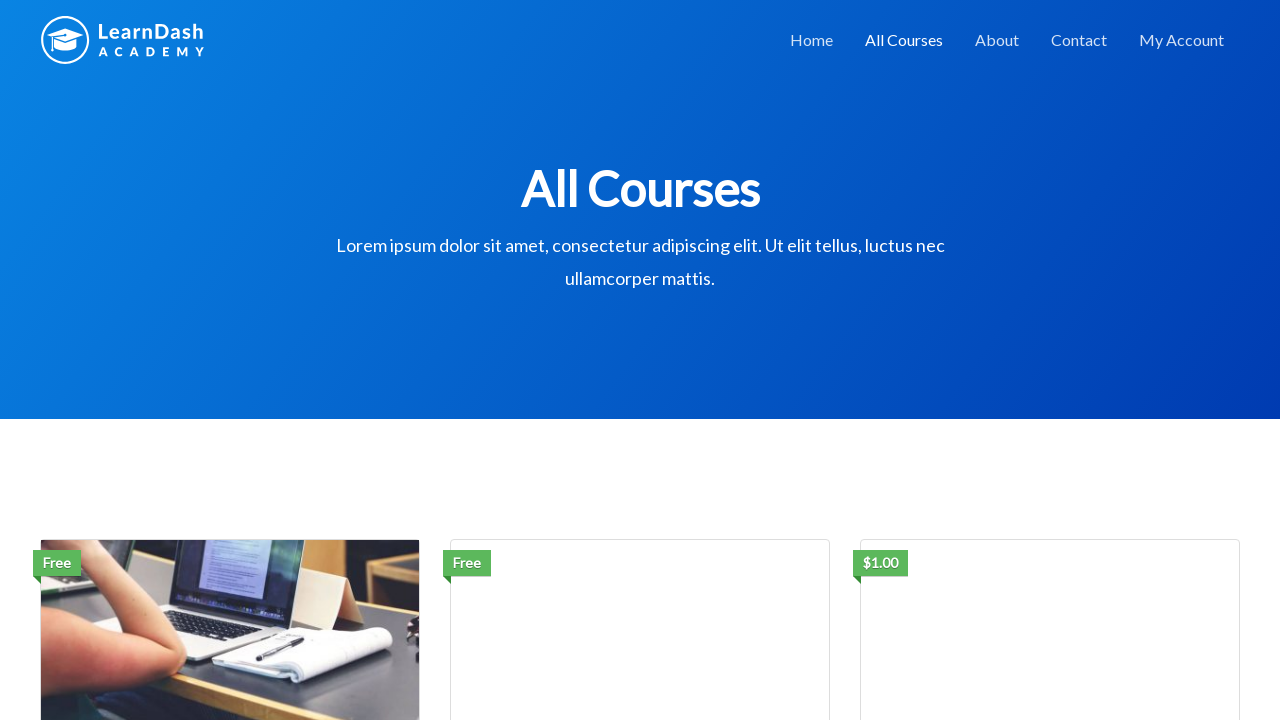

Page loaded and DOM content ready
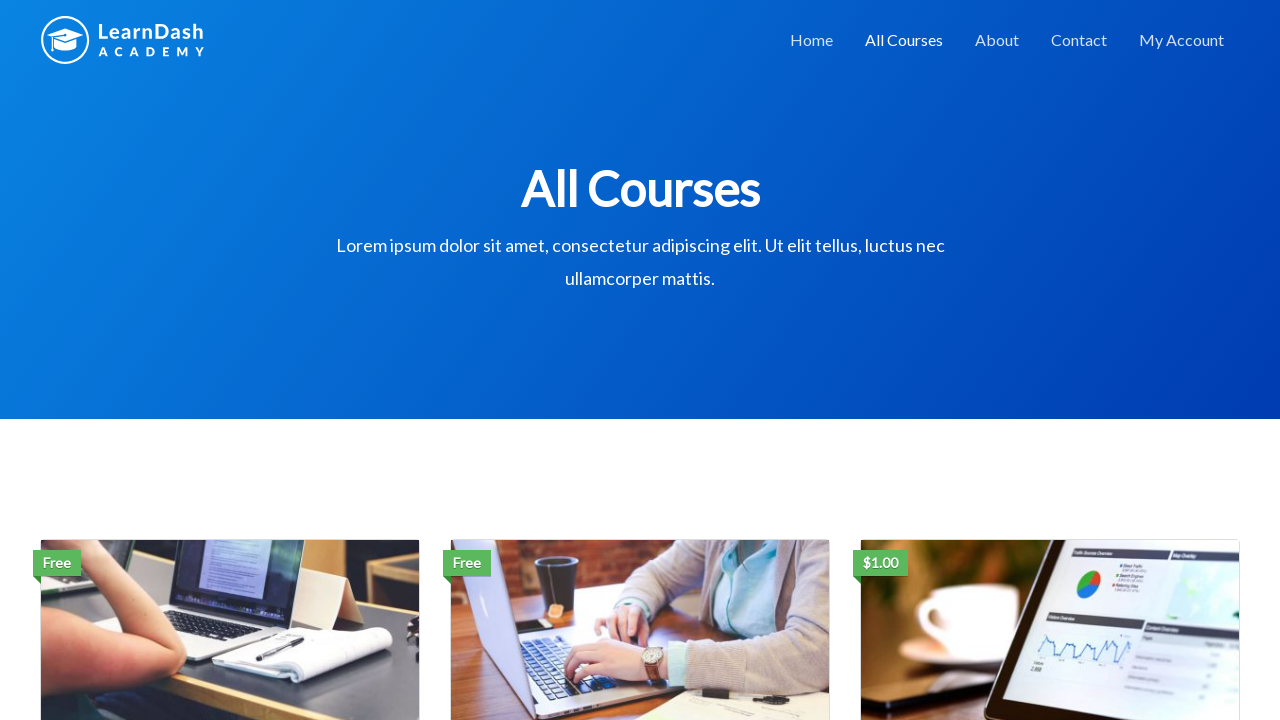

Verified page title contains 'All Courses'
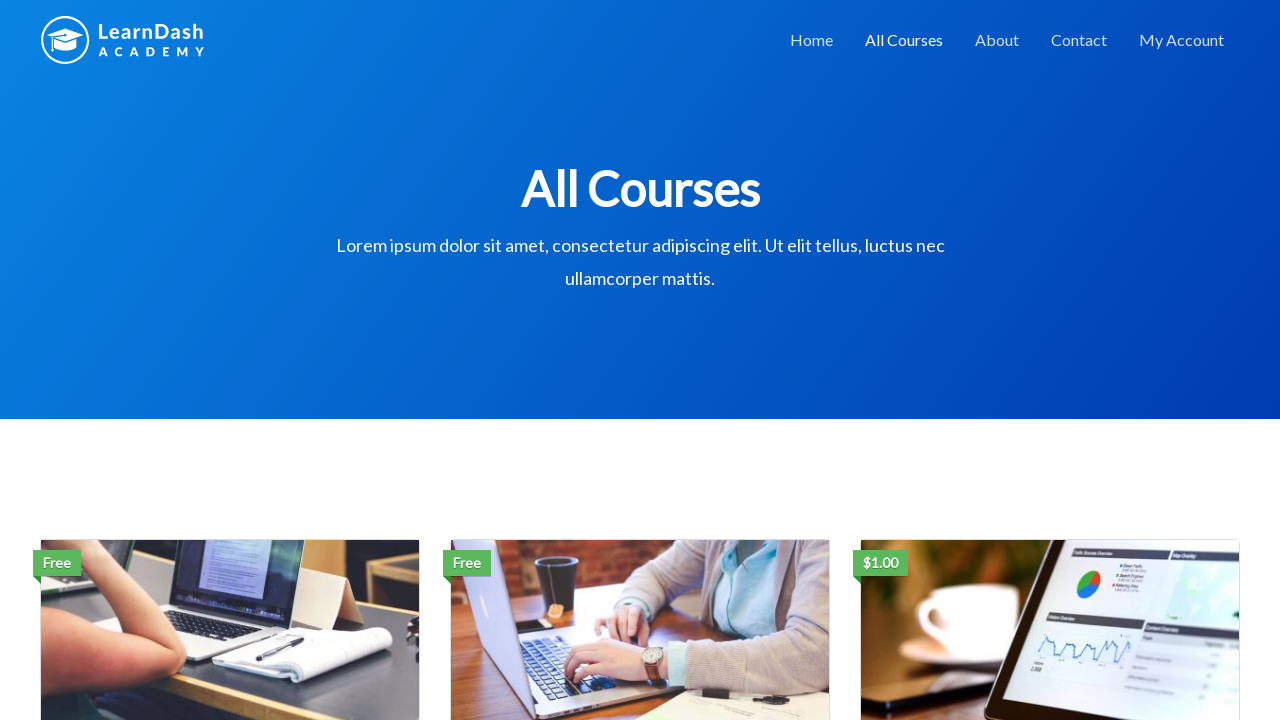

Found and counted 3 courses on the page
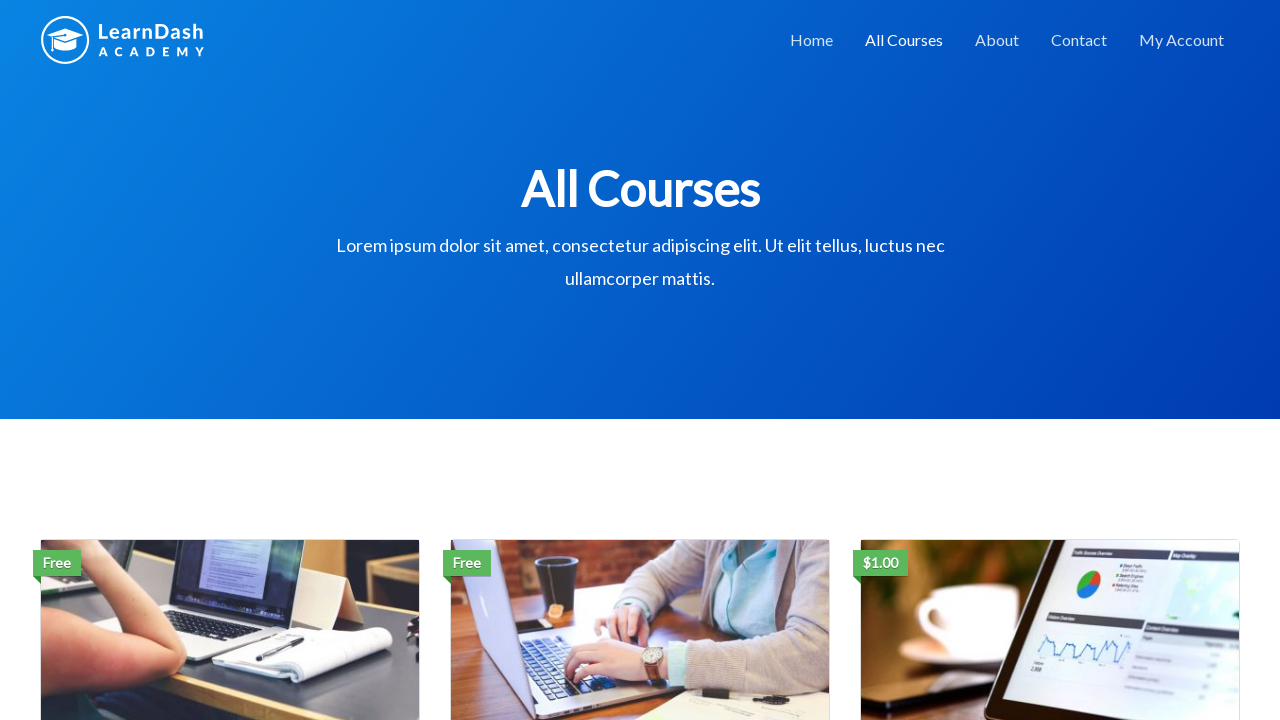

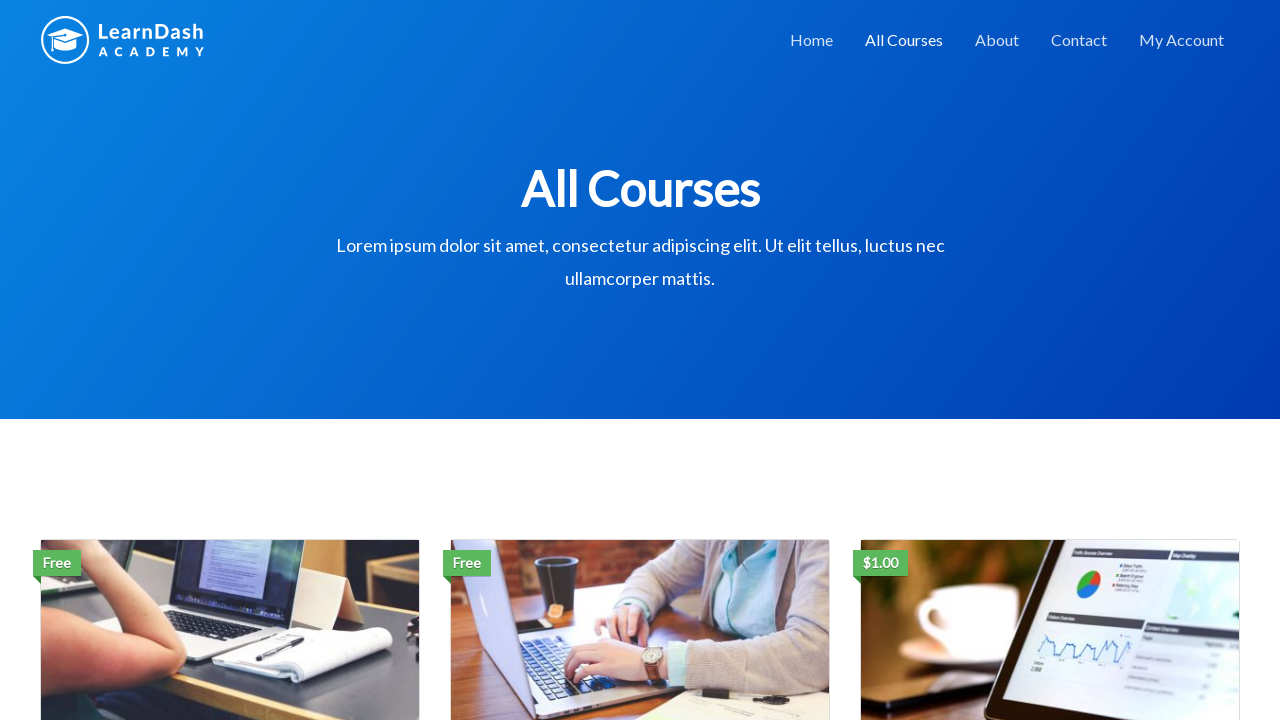